Tests navigation on calculator.net by clicking on the Salary Calculator link and then clicking on a Fitness-related link

Starting URL: https://www.calculator.net/

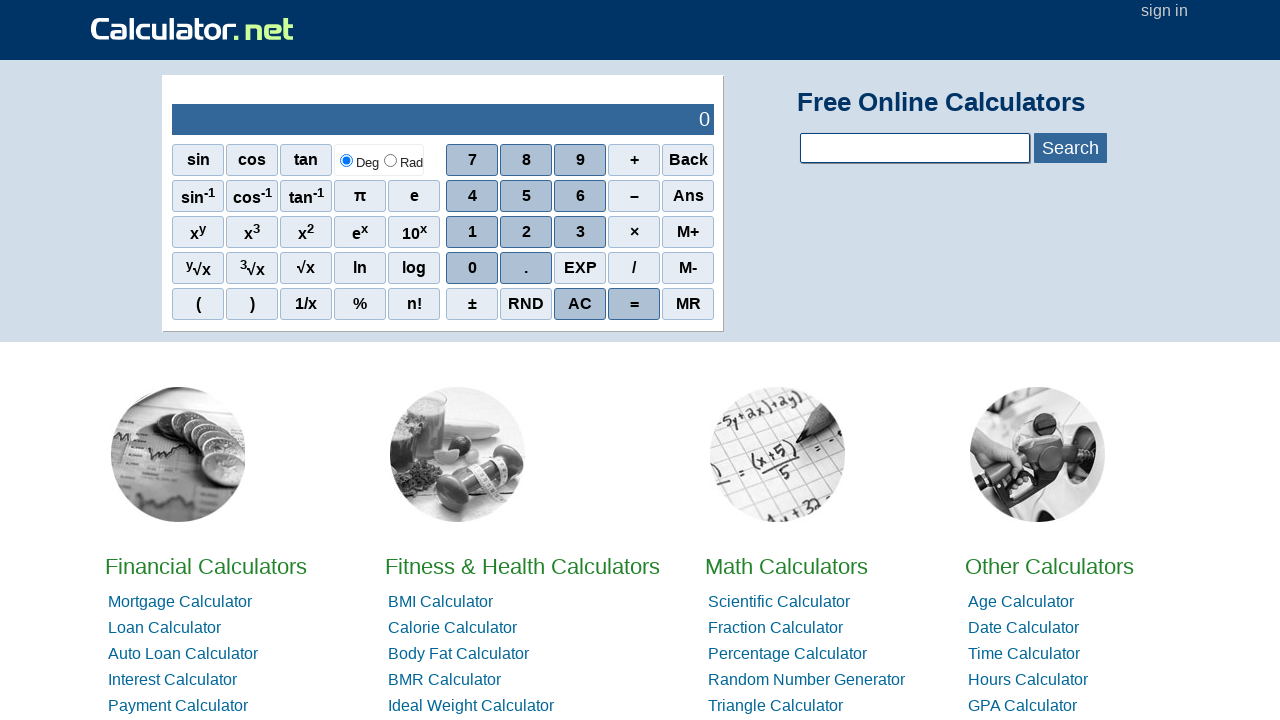

Clicked on Salary Calculator link at (170, 360) on a:text('Salary Calculator')
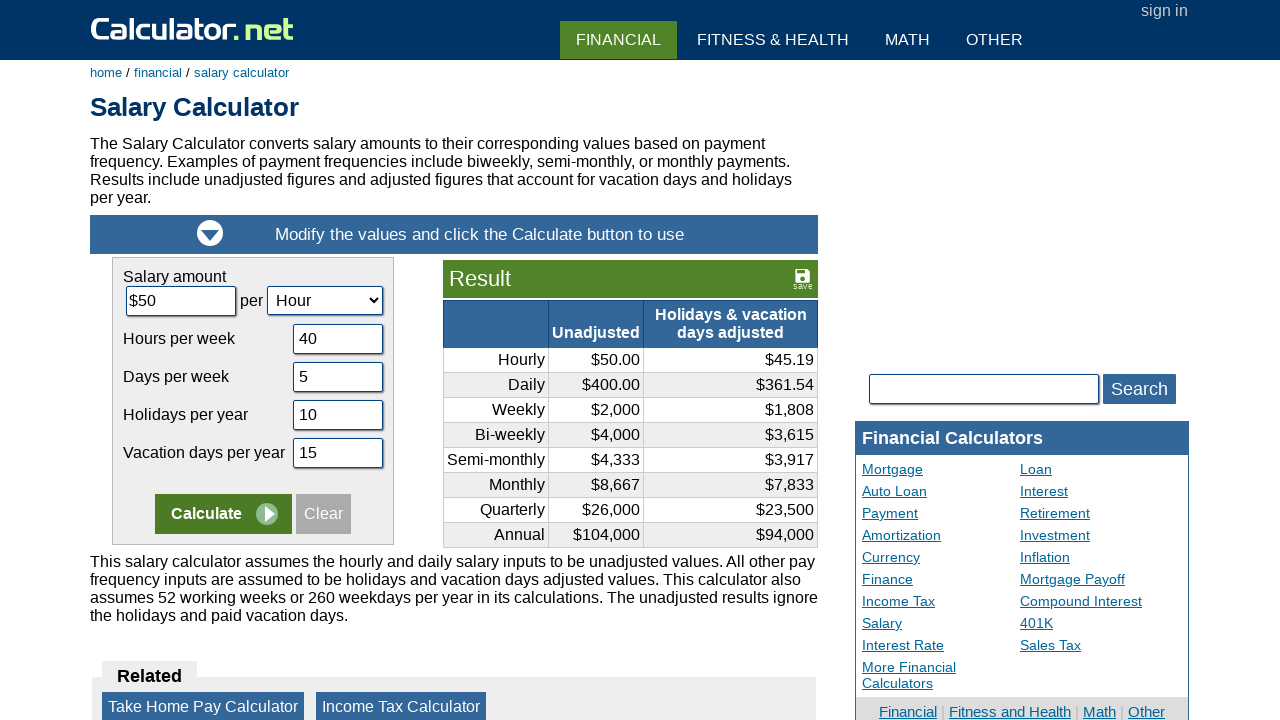

Clicked on Fitness-related link at (1010, 712) on a:text('Fitness')
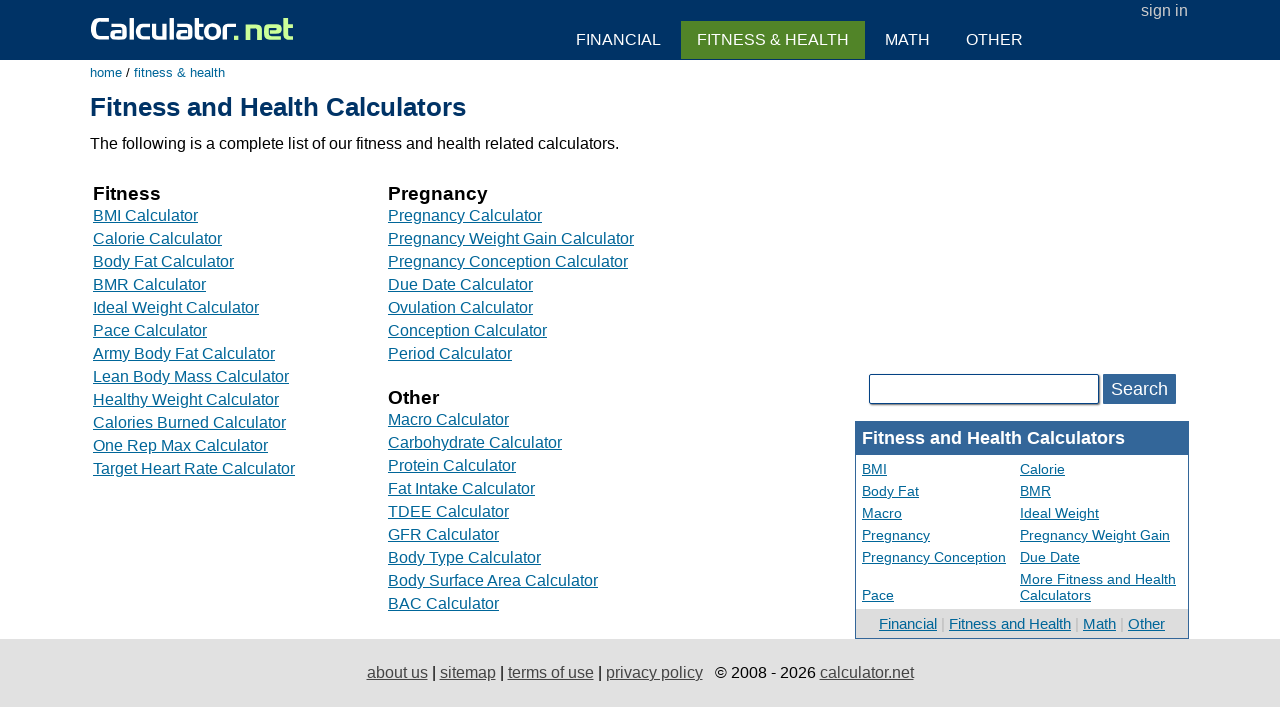

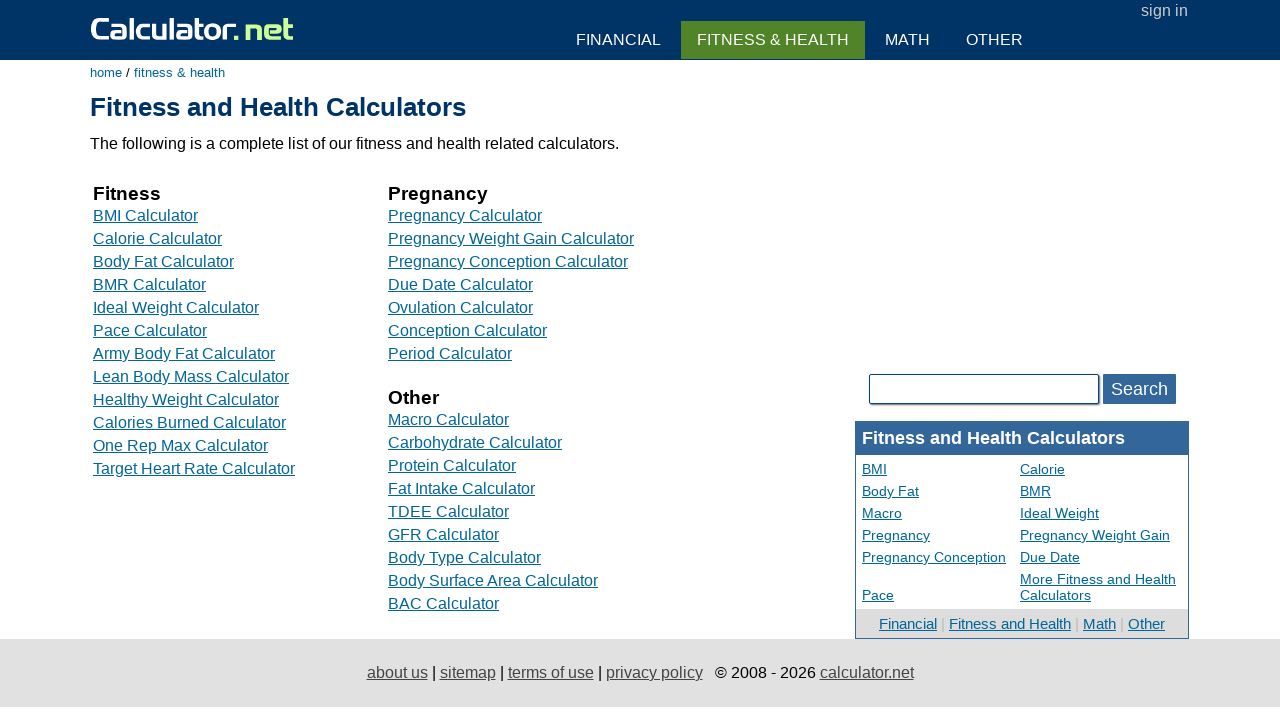